Tests drag and drop functionality by dragging mobile and laptop accessories items to their respective category containers

Starting URL: https://demoapps.qspiders.com/

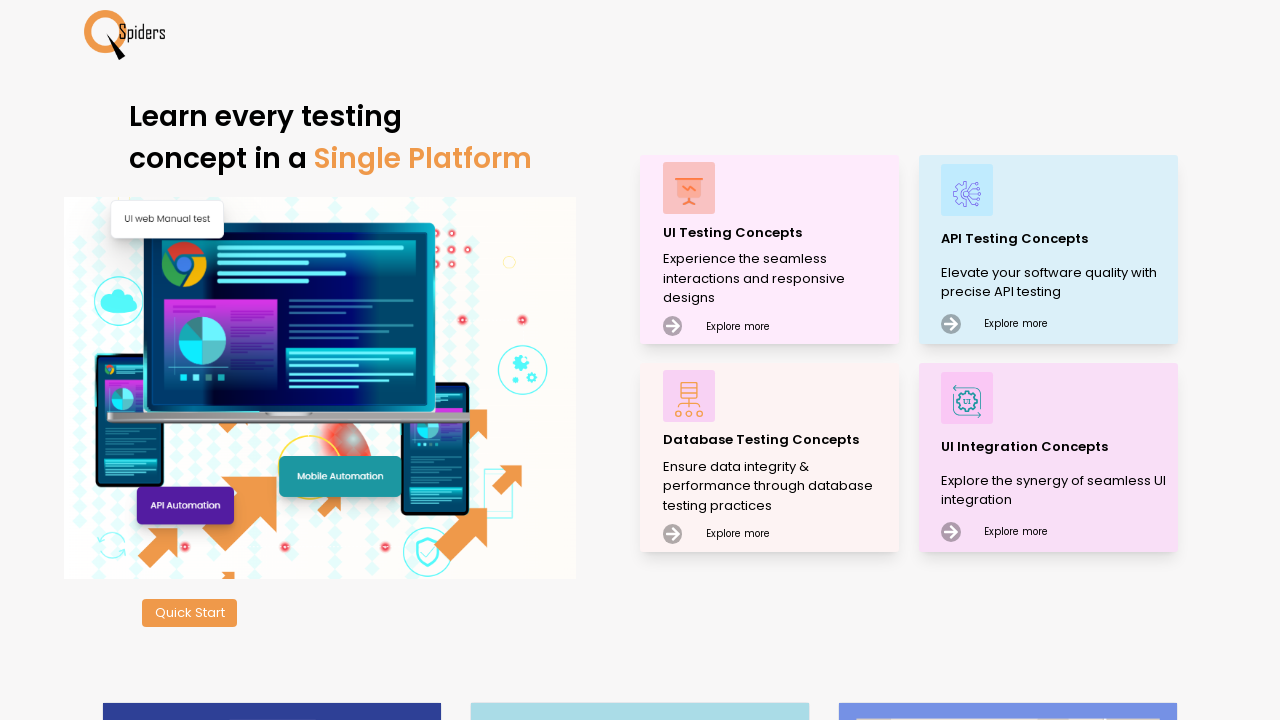

Clicked on 'UI Testing Concepts' at (778, 232) on xpath=//p[text()='UI Testing Concepts']
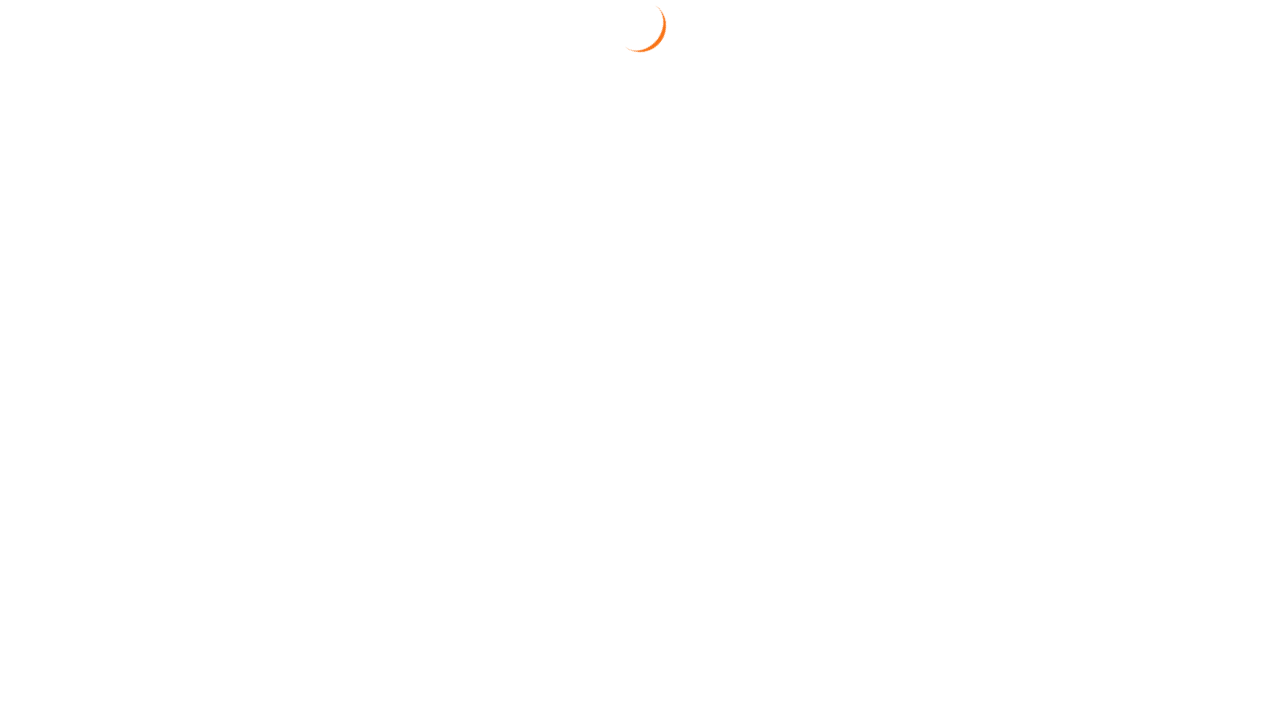

Clicked on 'Mouse Actions' at (66, 667) on xpath=//section[text()='Mouse Actions']
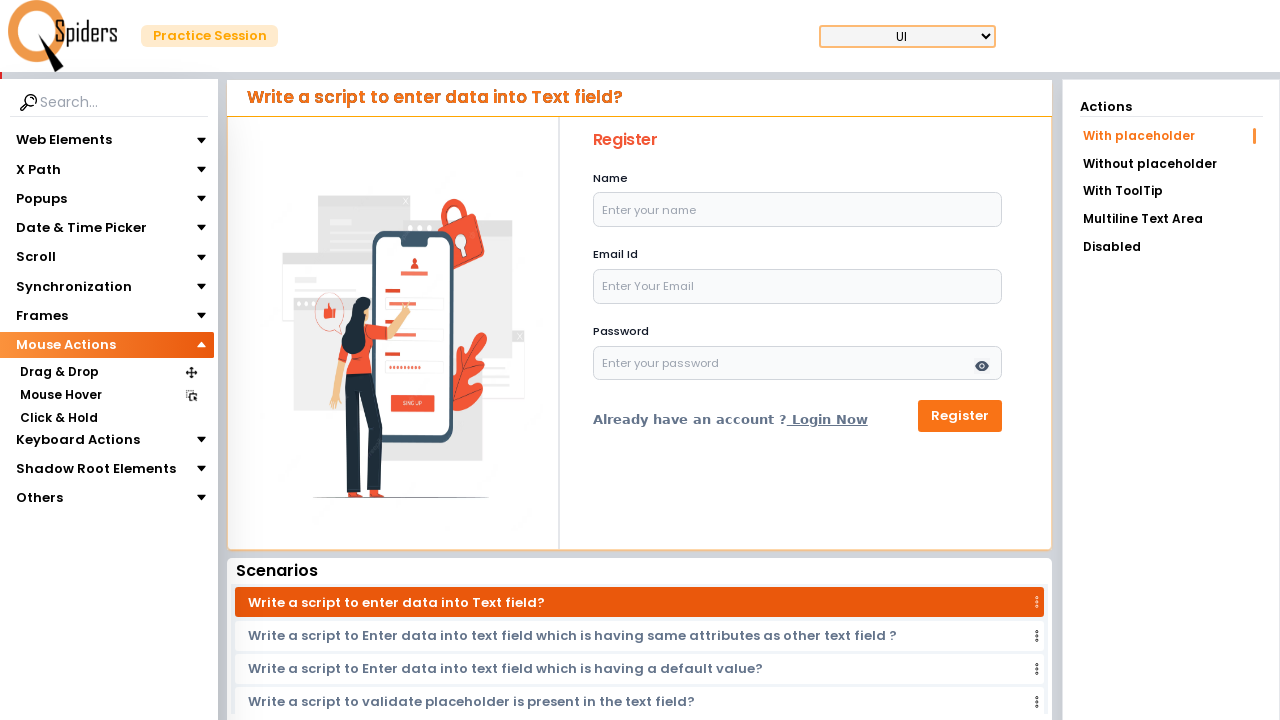

Clicked on 'Drag & Drop' at (59, 373) on xpath=//section[text()='Drag & Drop']
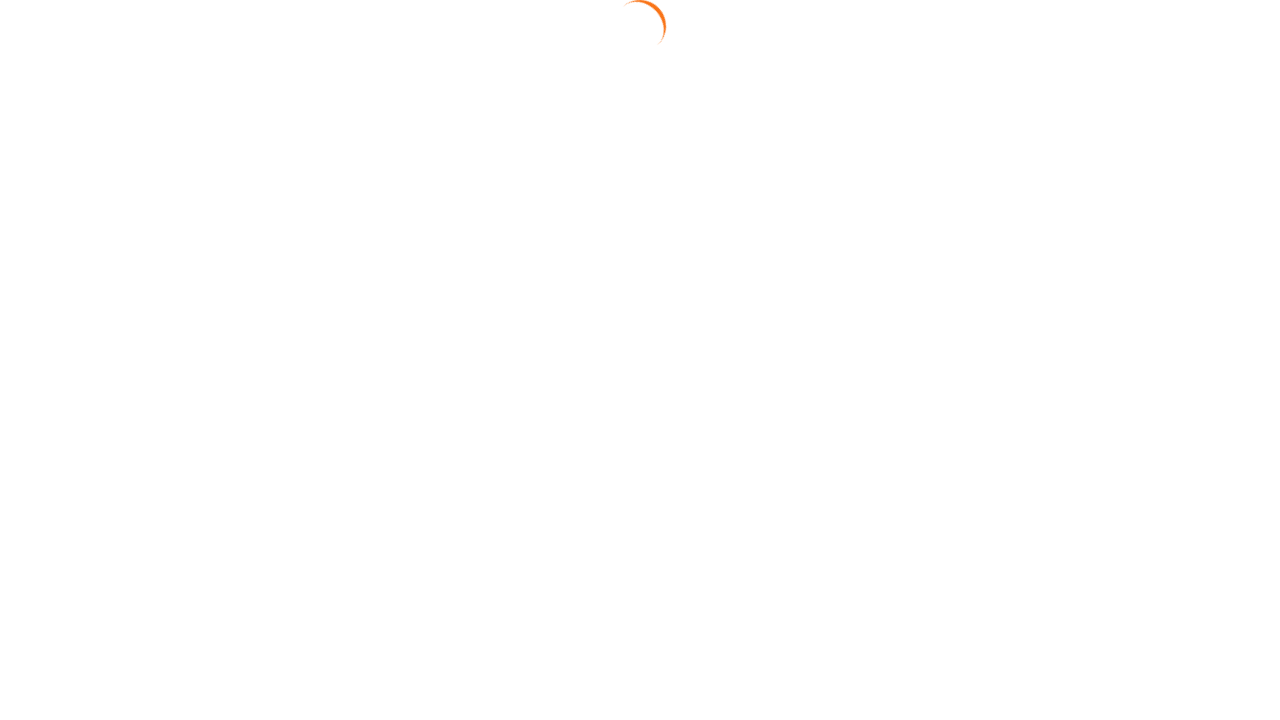

Clicked on 'Drag Position' at (1171, 193) on xpath=//a[text()='Drag Position']
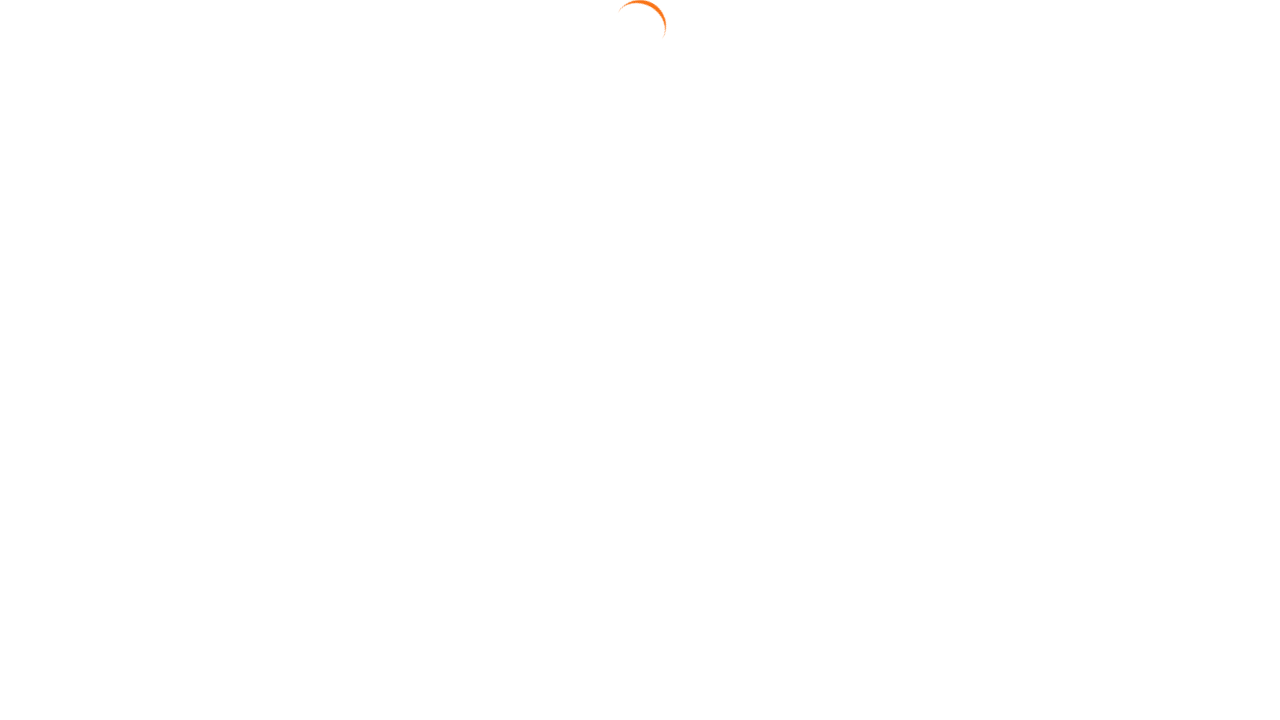

Waited 2 seconds for drag and drop elements to be ready
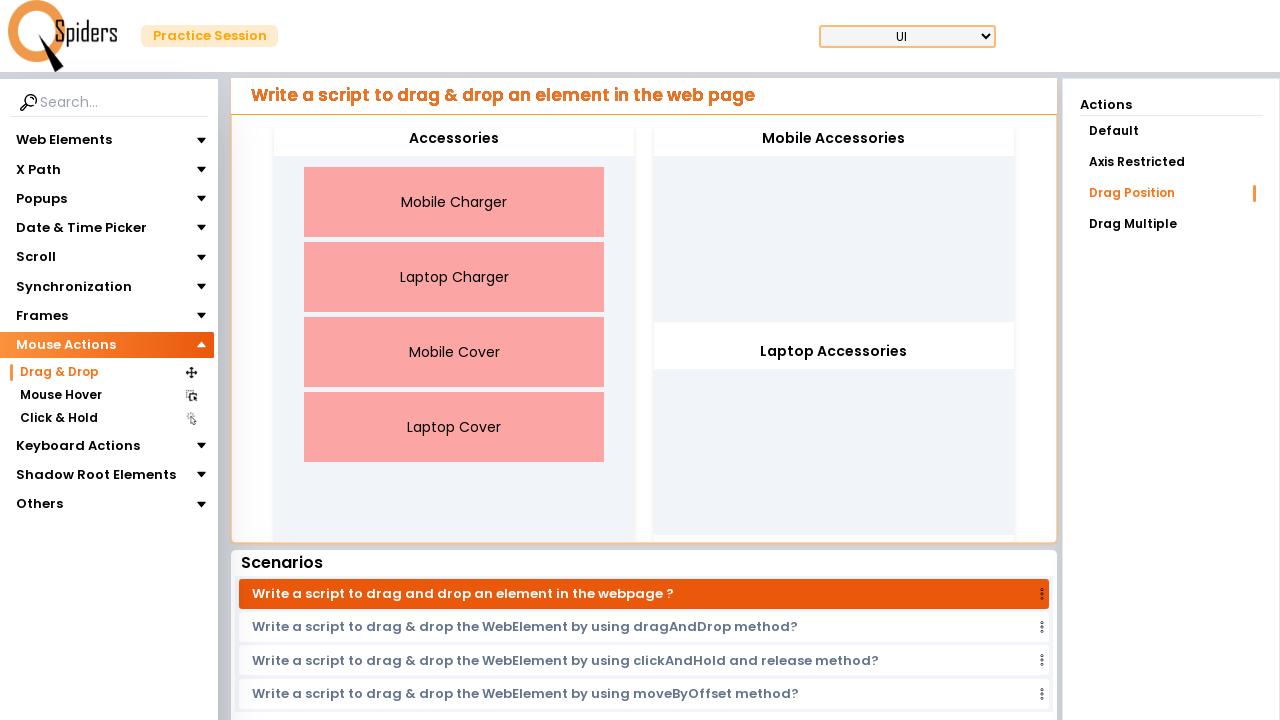

Located all draggable elements and category containers
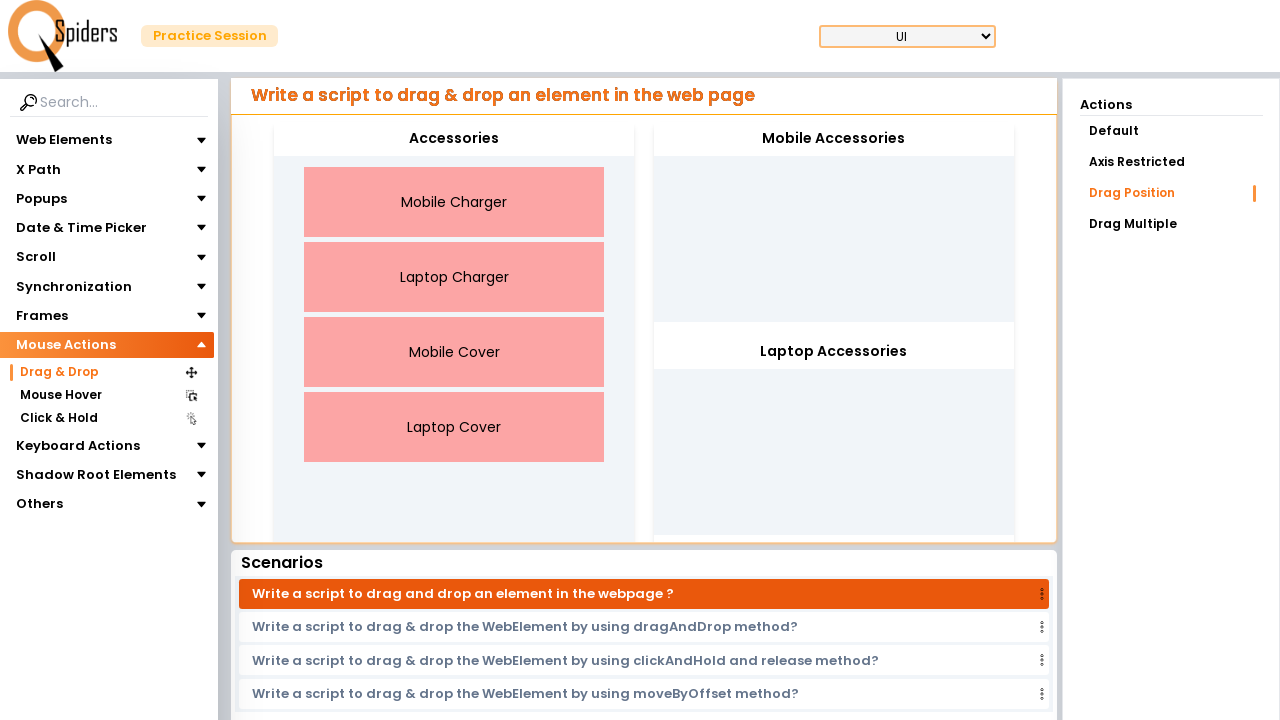

Dragged 'Mobile Charger' to 'Mobile Accessories' container at (834, 139)
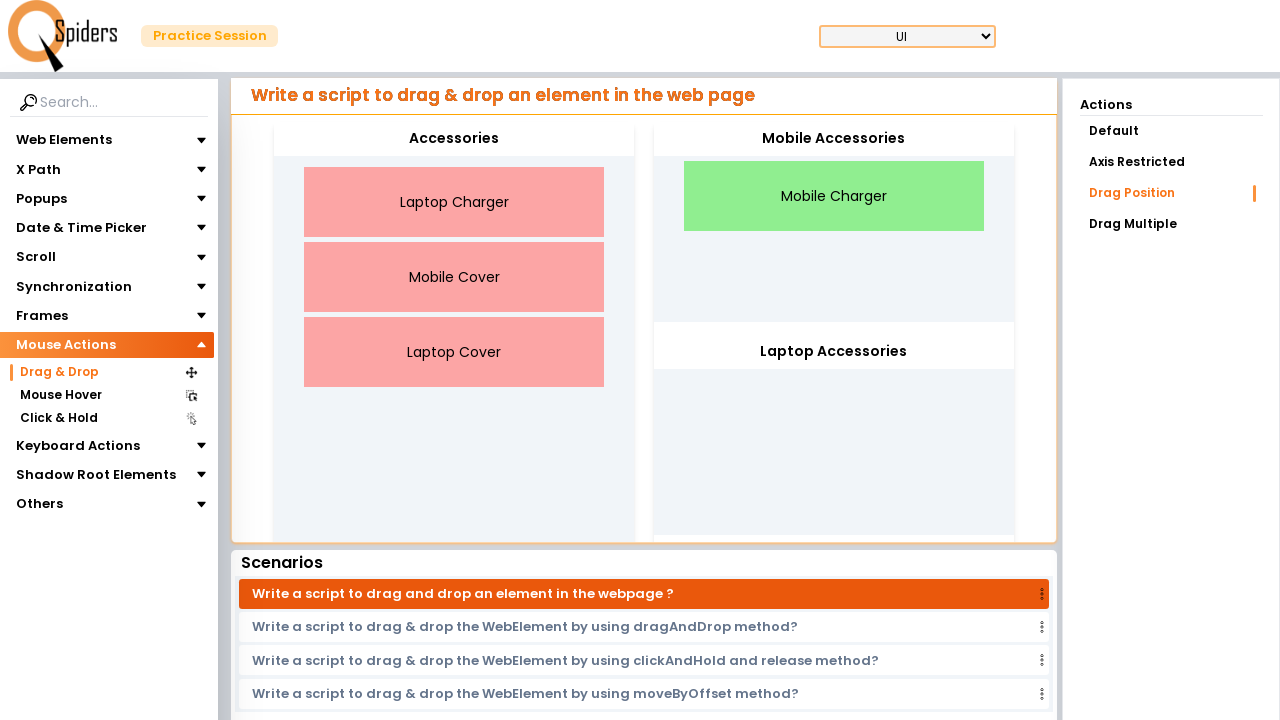

Dragged 'Mobile Cover' to 'Mobile Accessories' container at (834, 139)
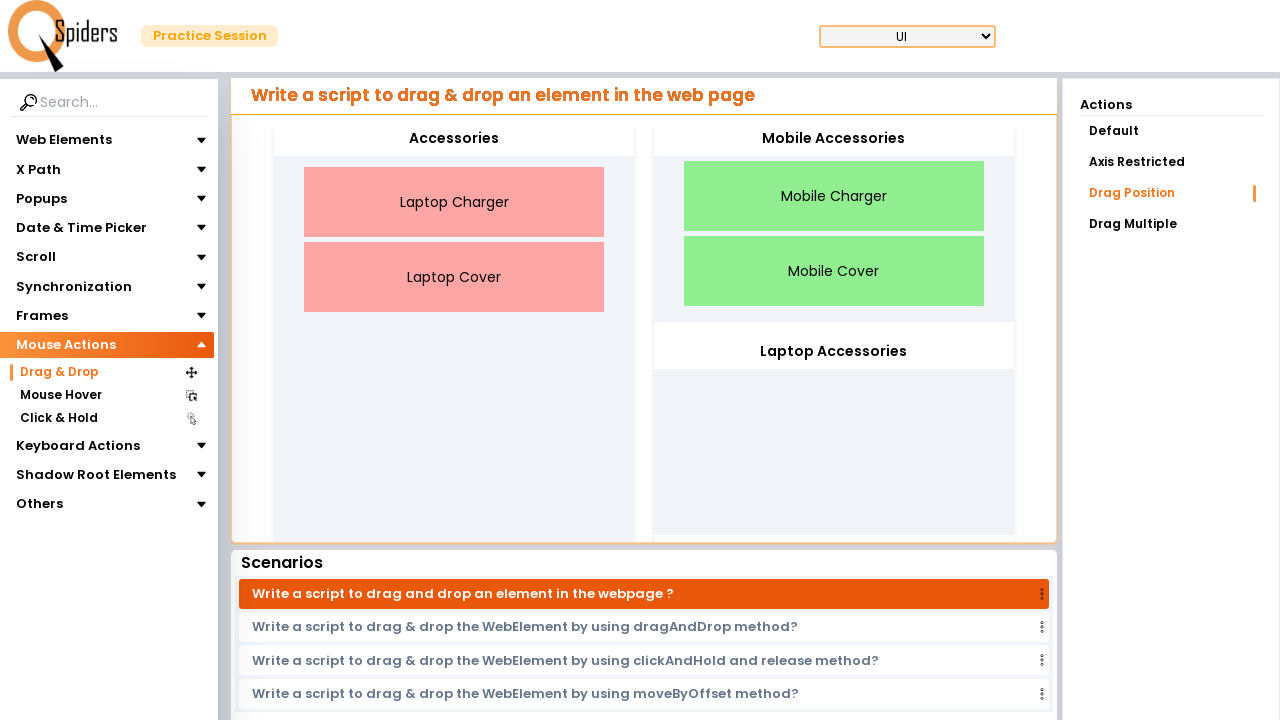

Dragged 'Laptop Charger' to 'Laptop Accessories' container at (834, 352)
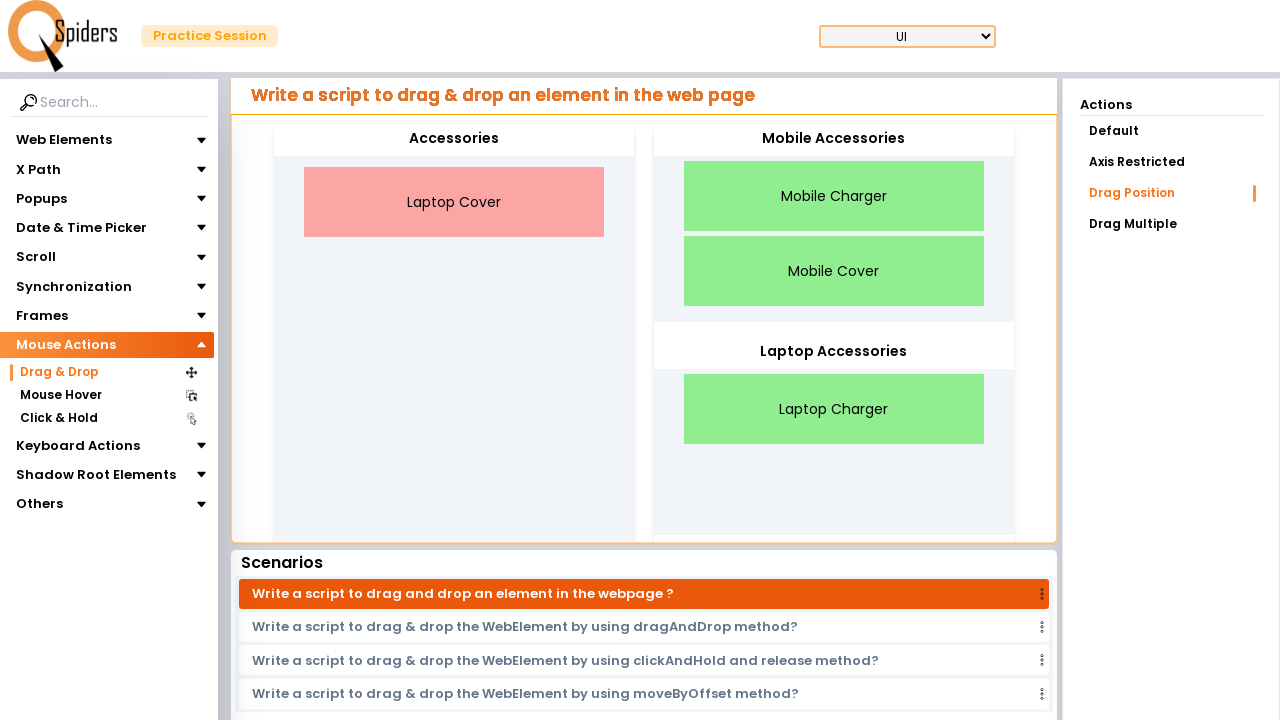

Dragged 'Laptop Cover' to 'Laptop Accessories' container at (834, 352)
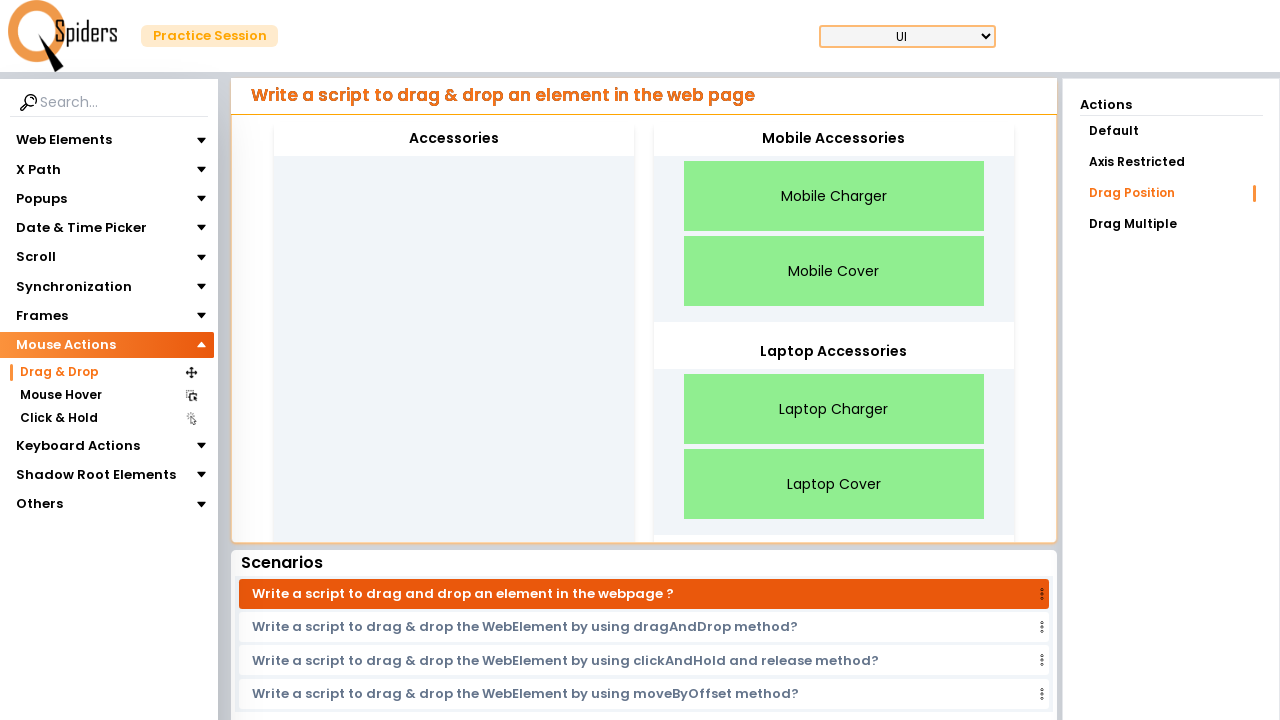

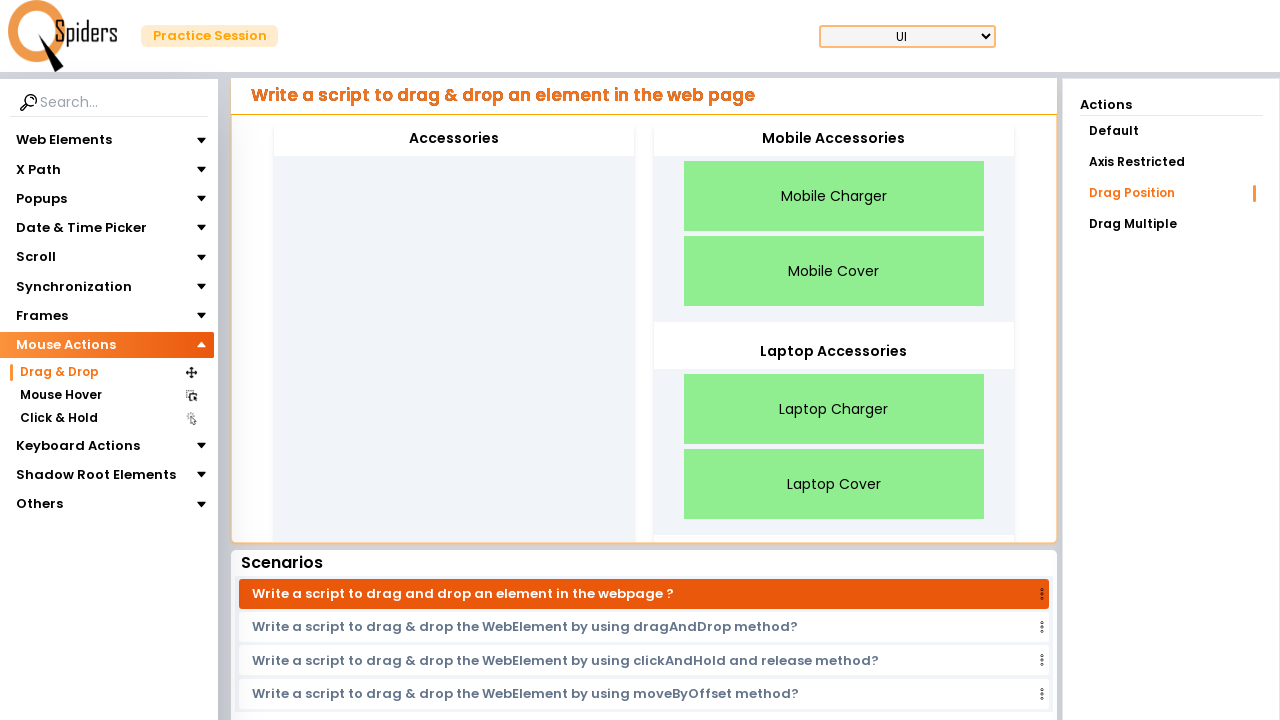